Tests selecting the female radio button and verifying its value attribute

Starting URL: https://testautomationpractice.blogspot.com/

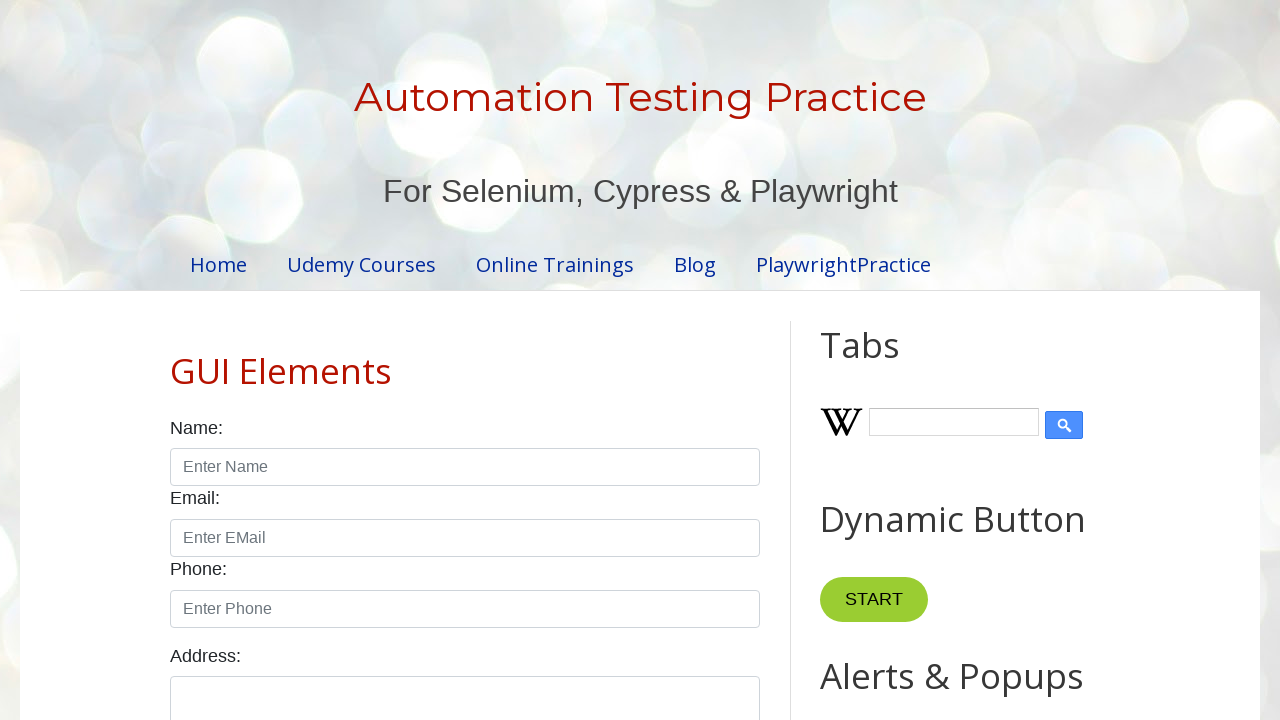

Located female radio button element
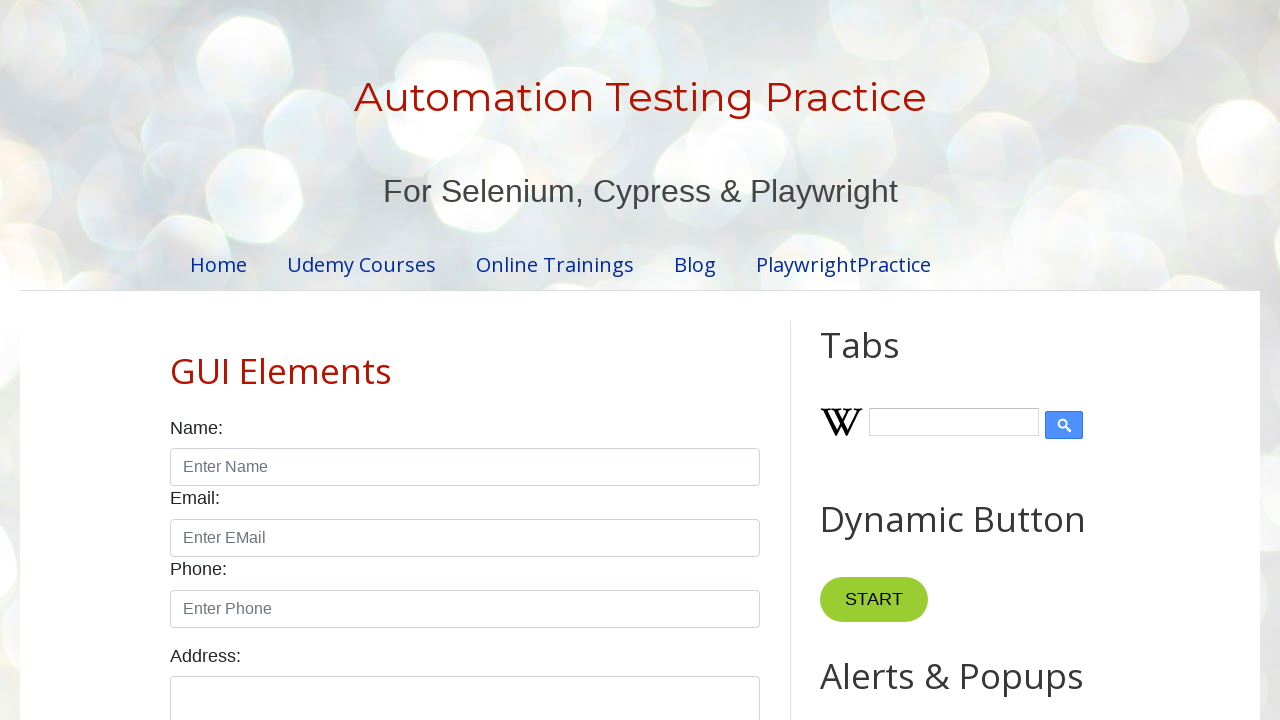

Selected female radio button at (250, 360) on #female
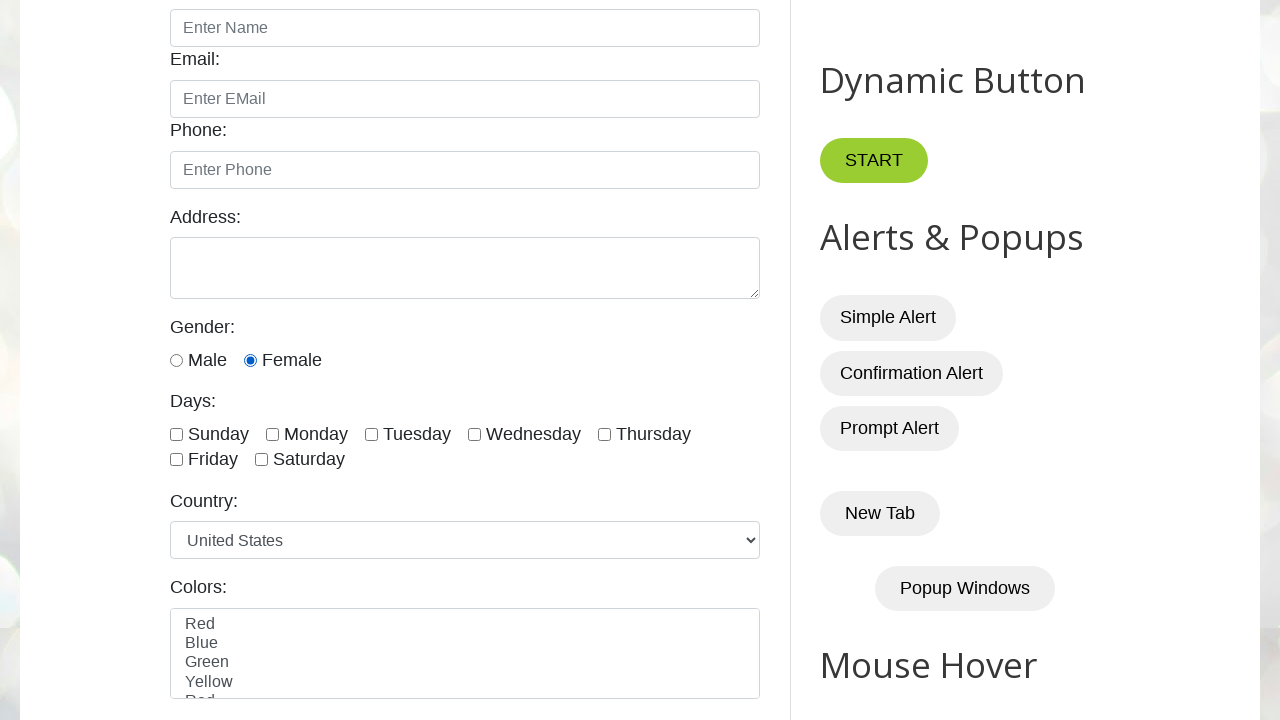

Retrieved value attribute from female radio button
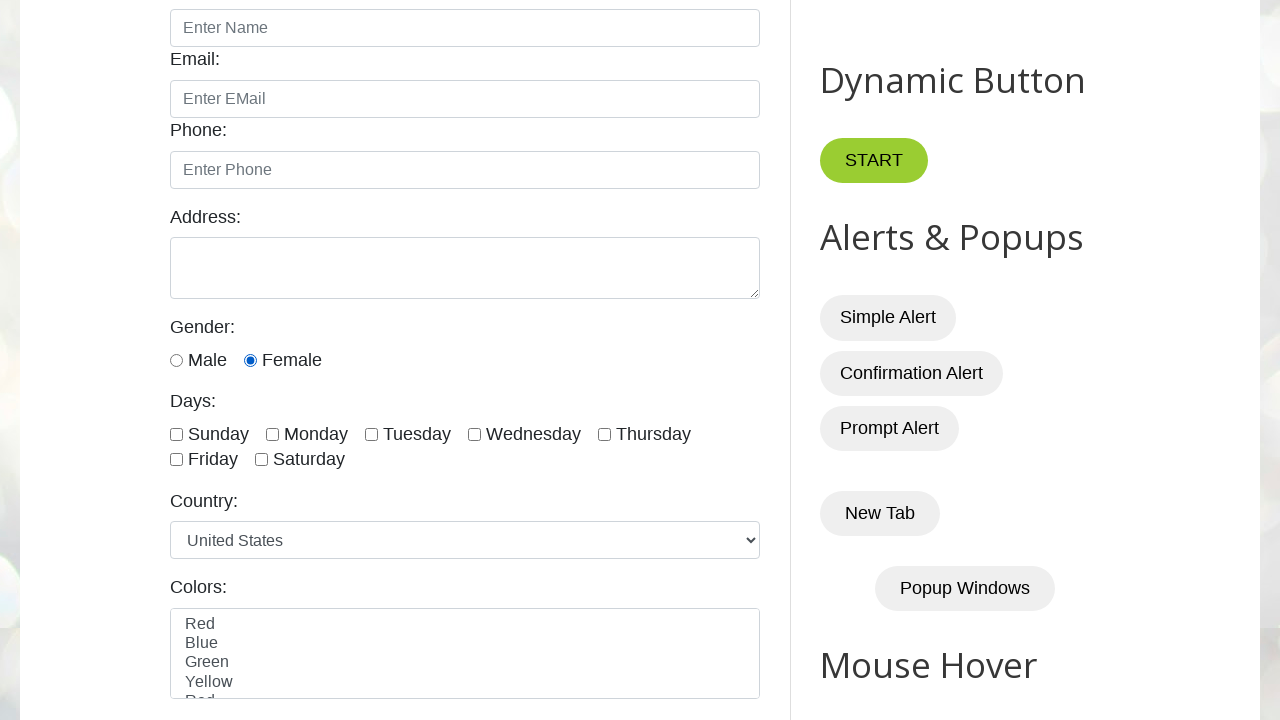

Verified female radio button value equals 'female'
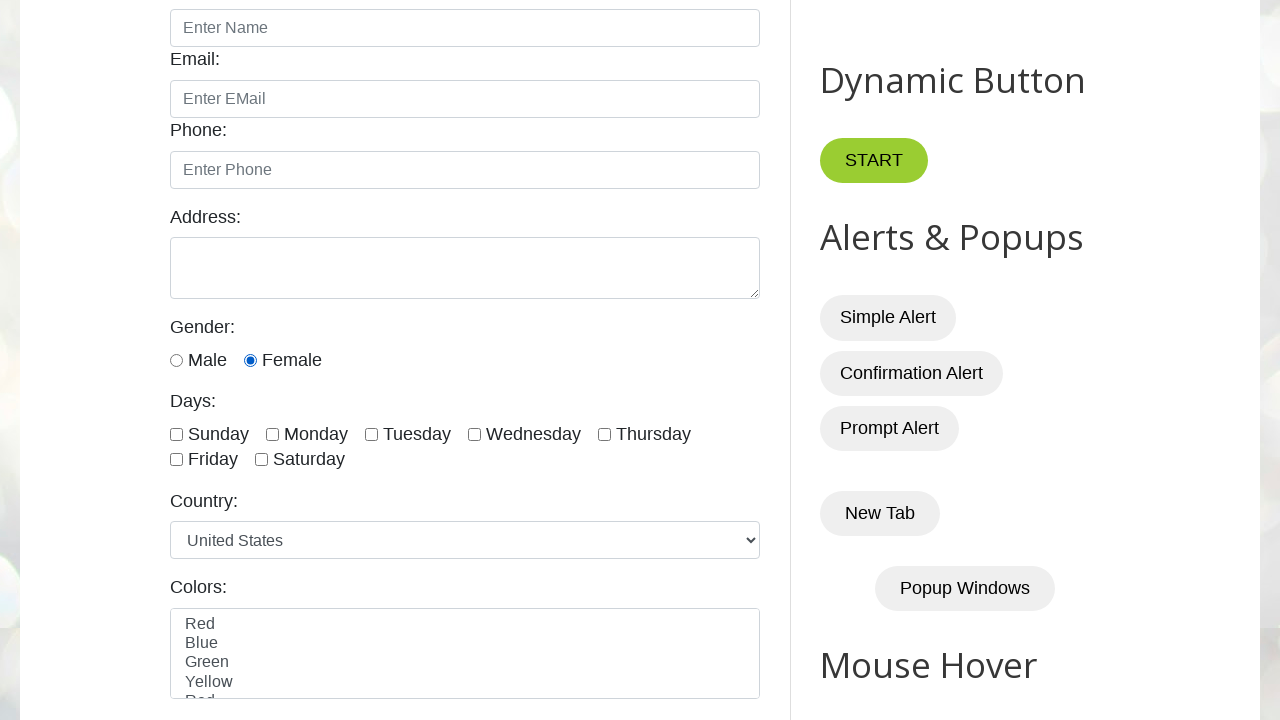

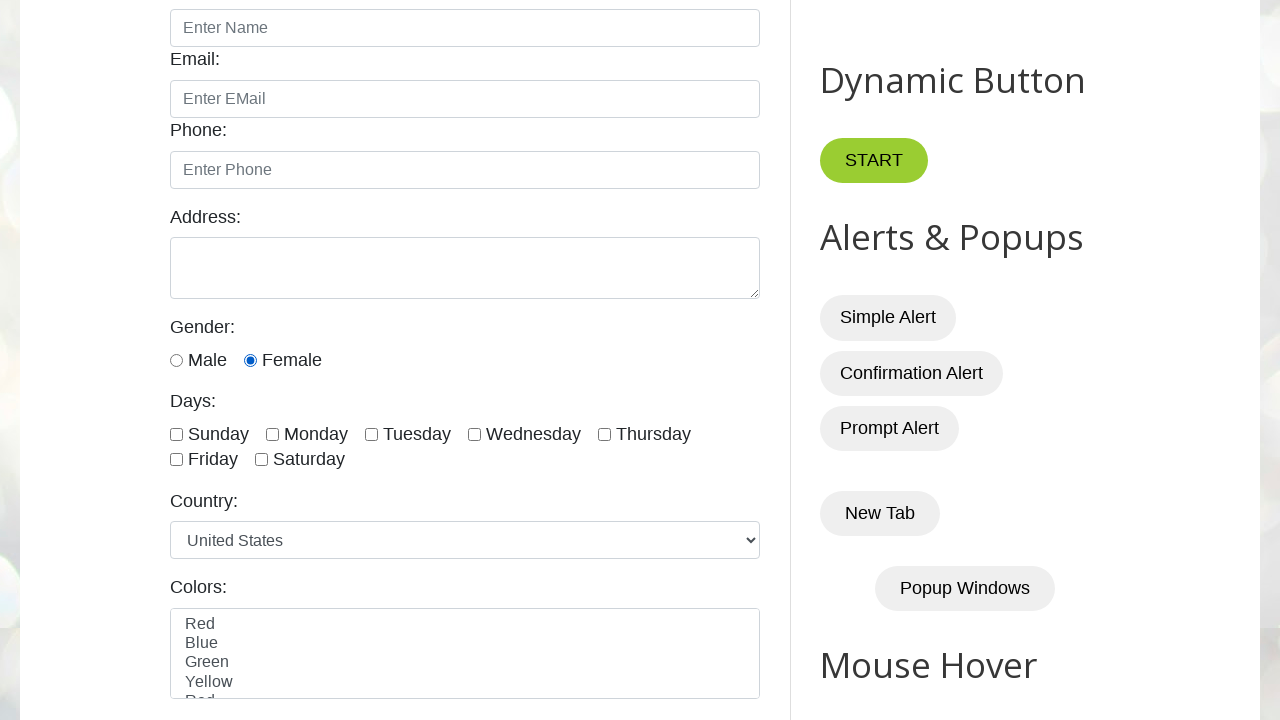